Tests pagination functionality on a film listing page by navigating through pages and verifying the pagination controls work correctly until reaching the last page.

Starting URL: https://film-like.com/spisok/713-filmi-dlya-podnyatiya-motivatsii?page=1

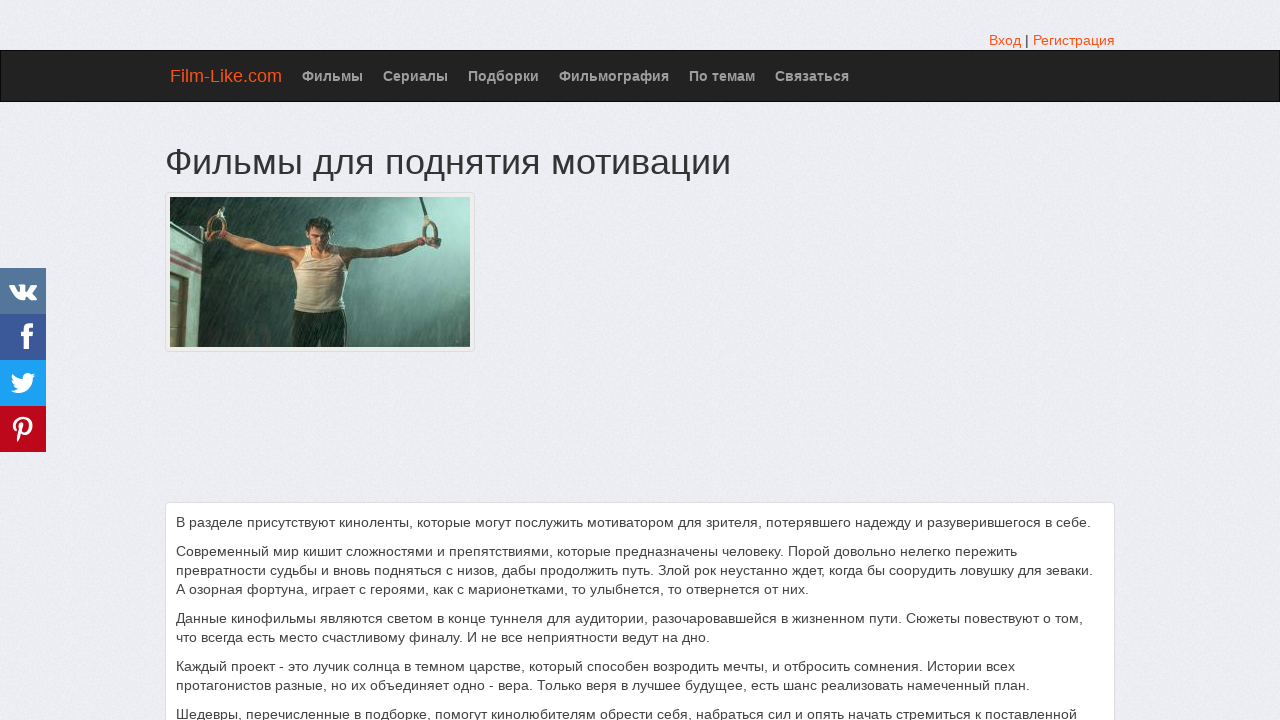

Film list loaded on page 1
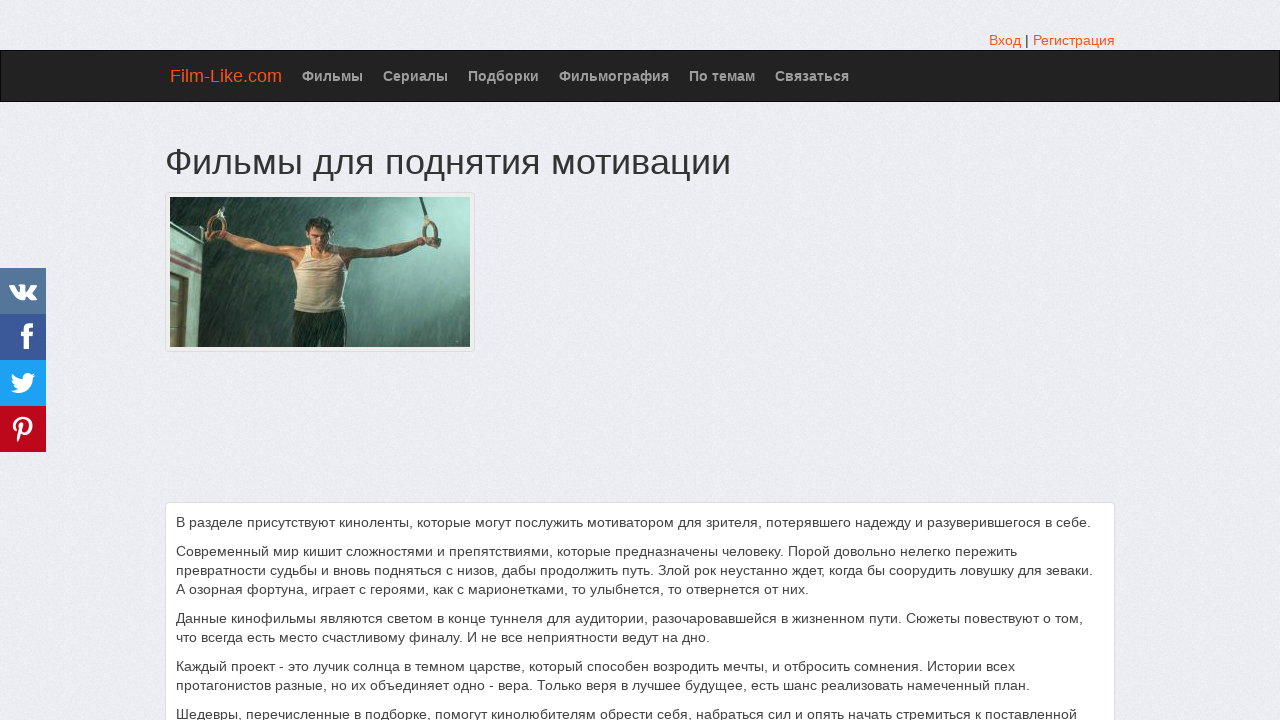

Verified 25 films are displayed on page 1
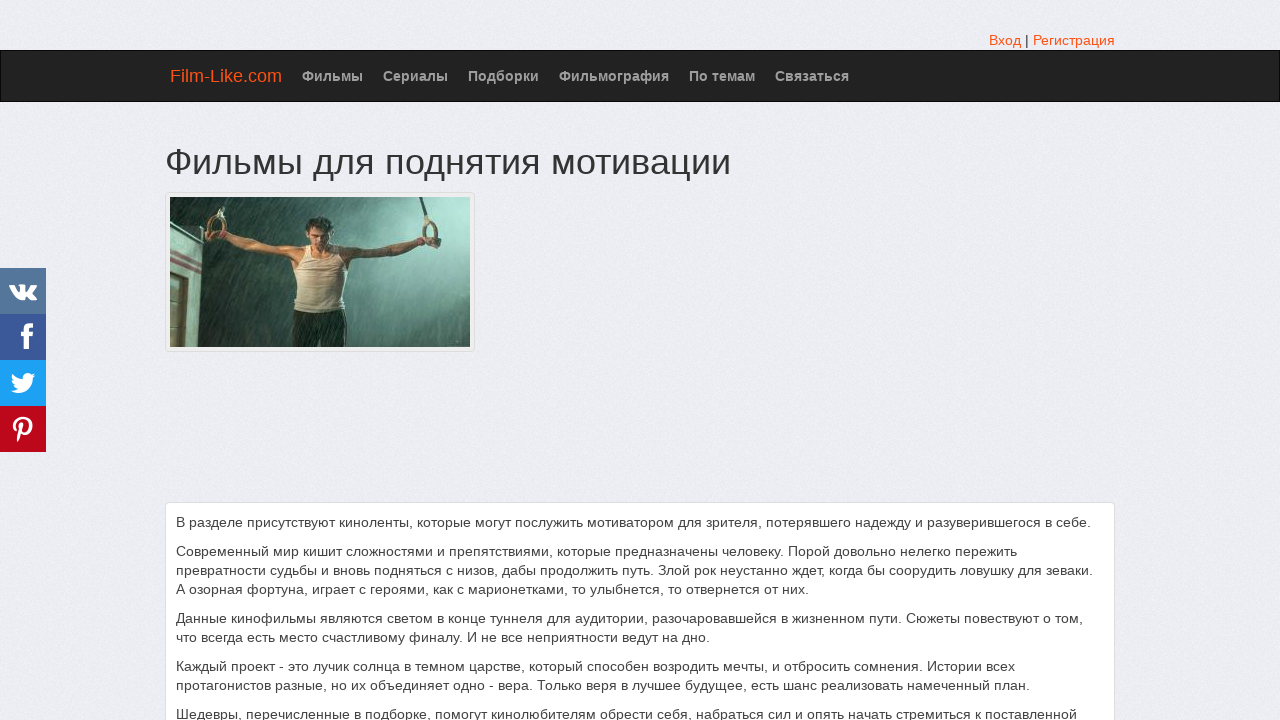

Checked for next pagination button on page 1
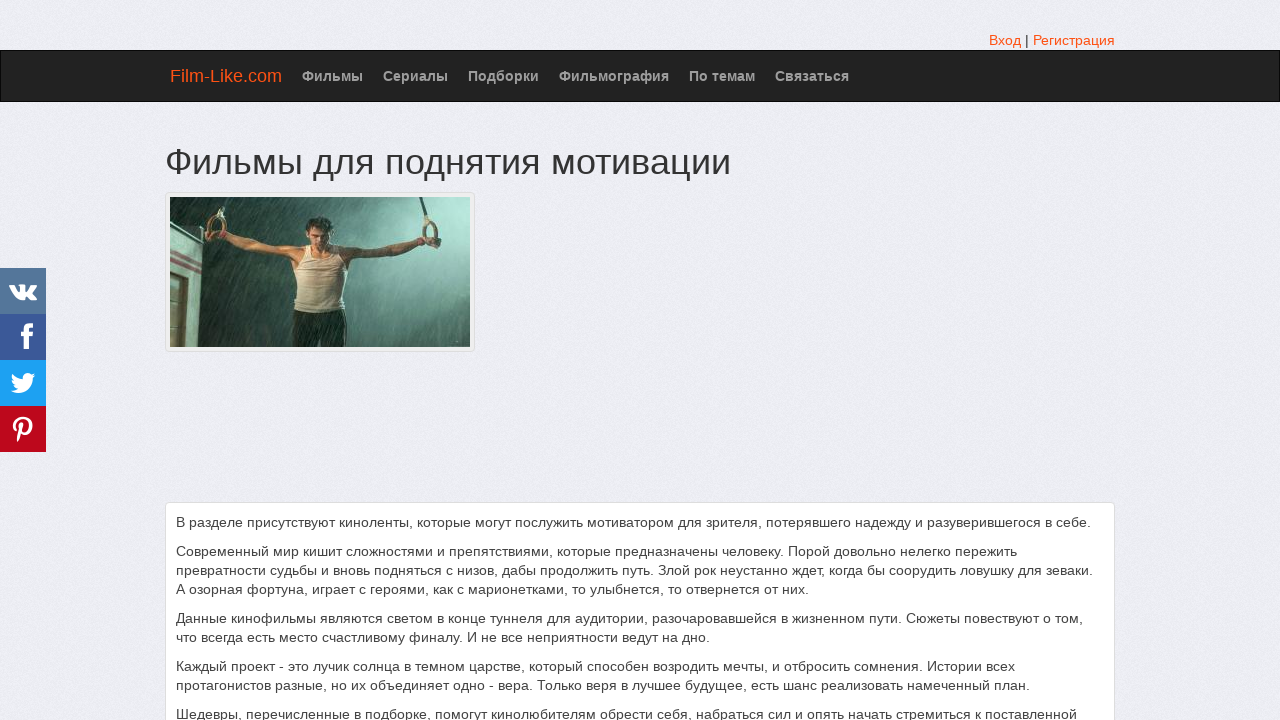

Checked if next button is disabled on page 1
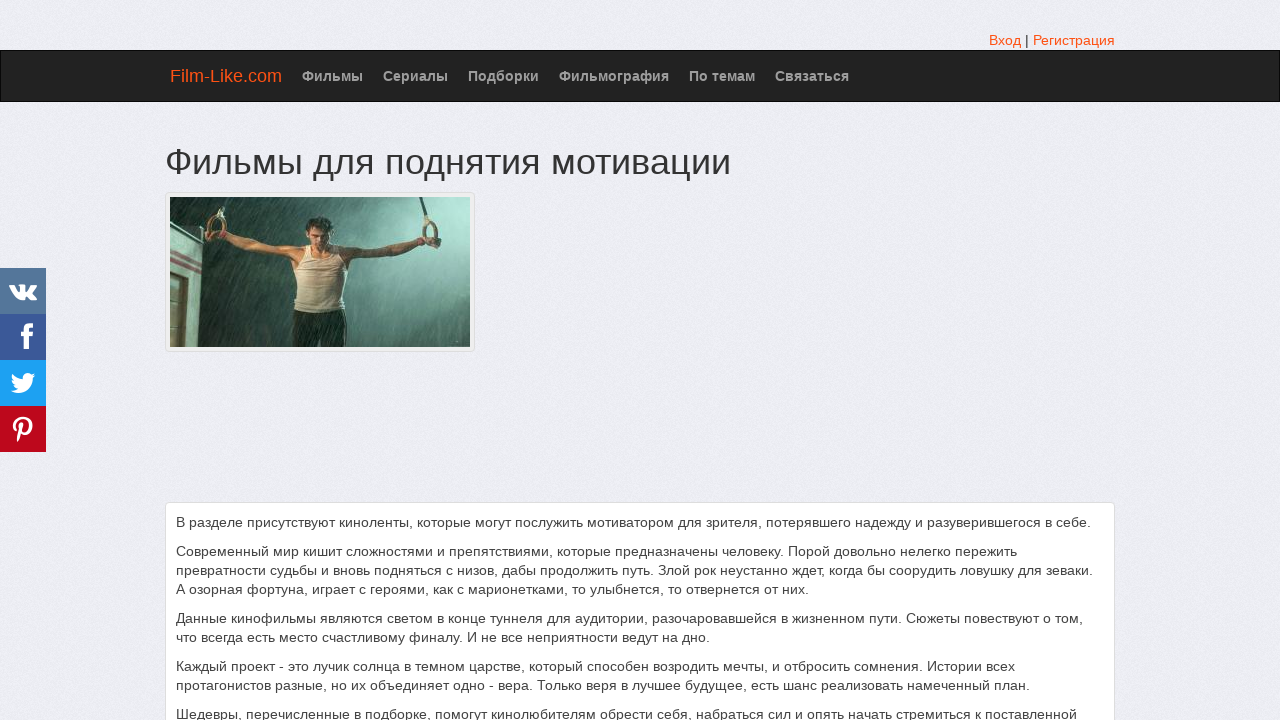

Navigated to page 2
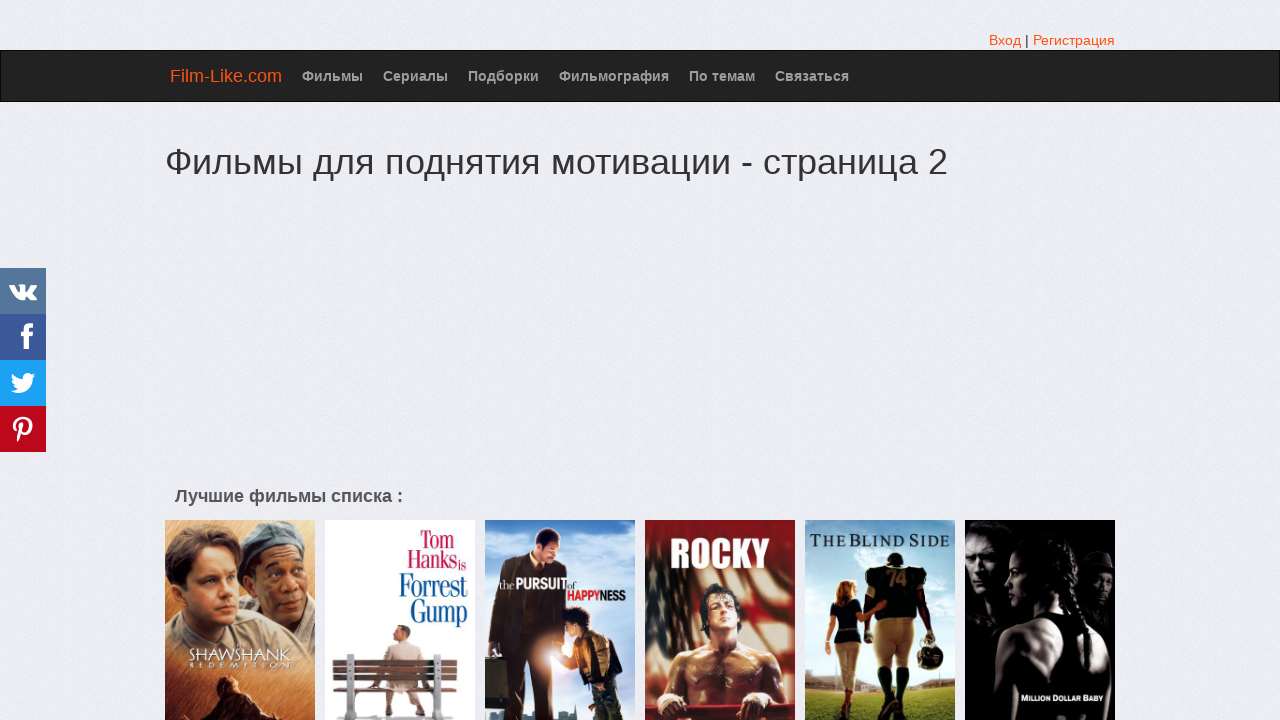

Film list loaded on page 2
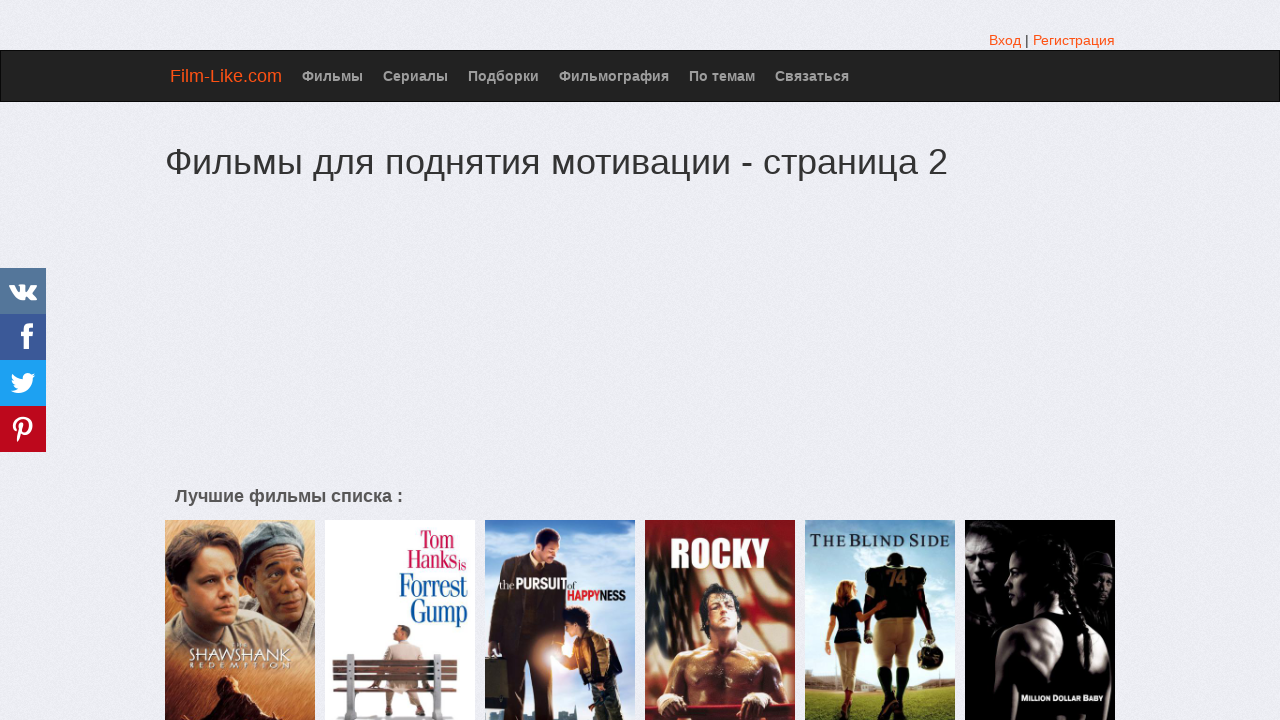

Verified 25 films are displayed on page 2
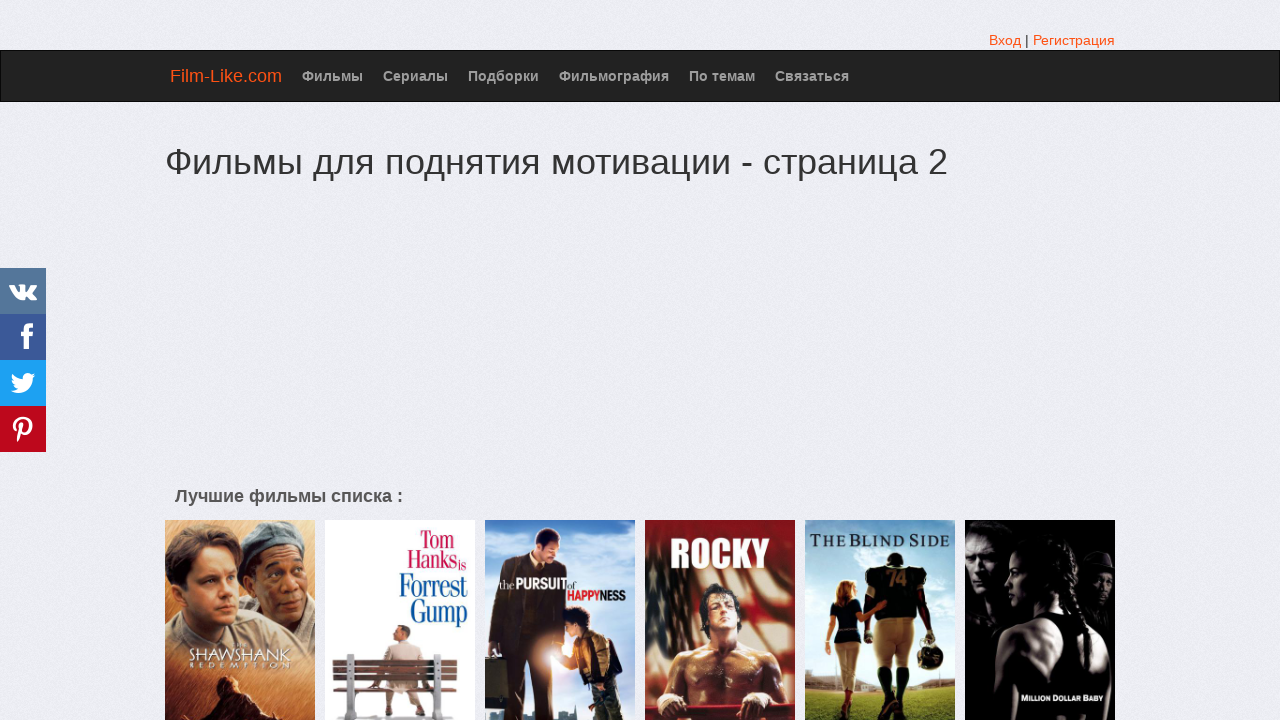

Checked for next pagination button on page 2
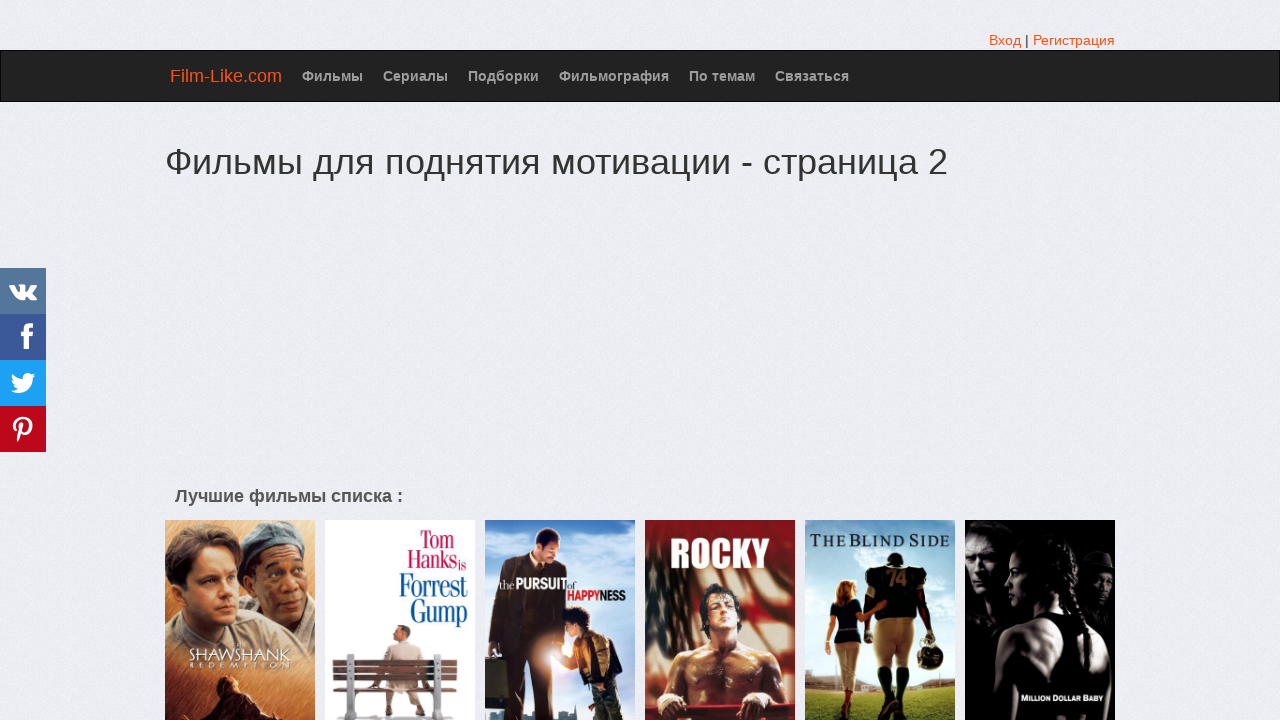

Checked if next button is disabled on page 2
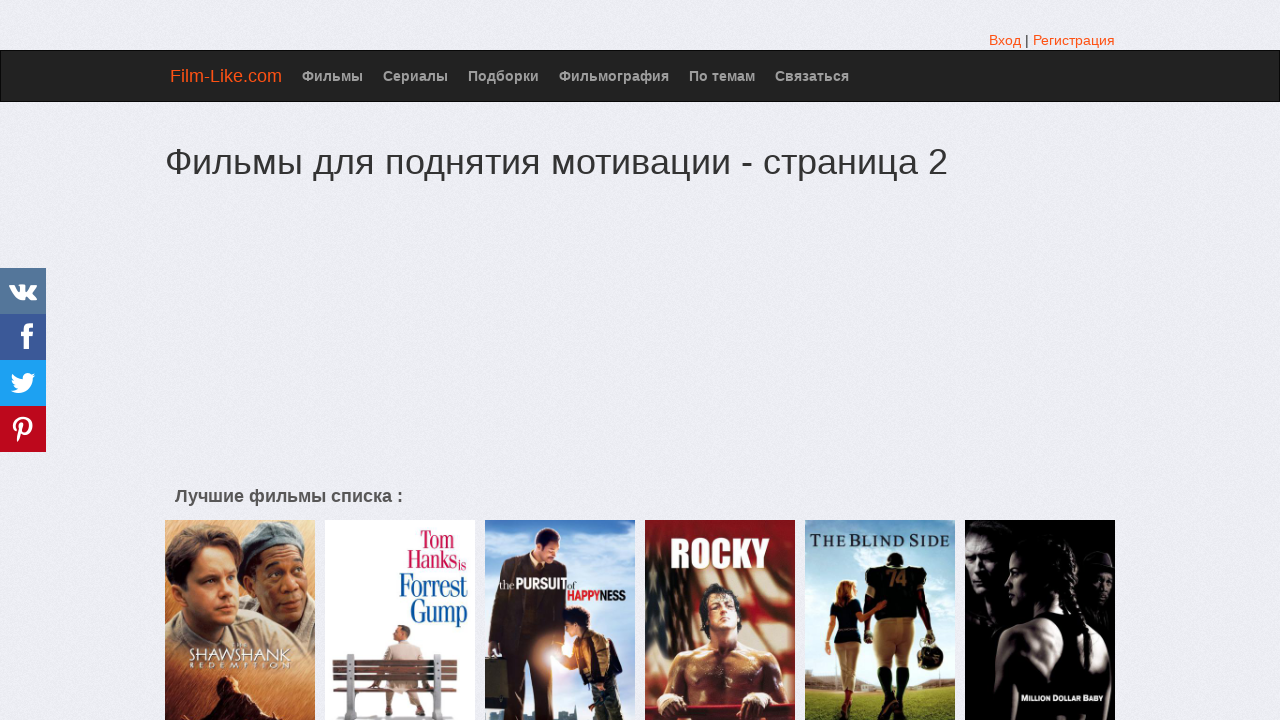

Navigated to page 3
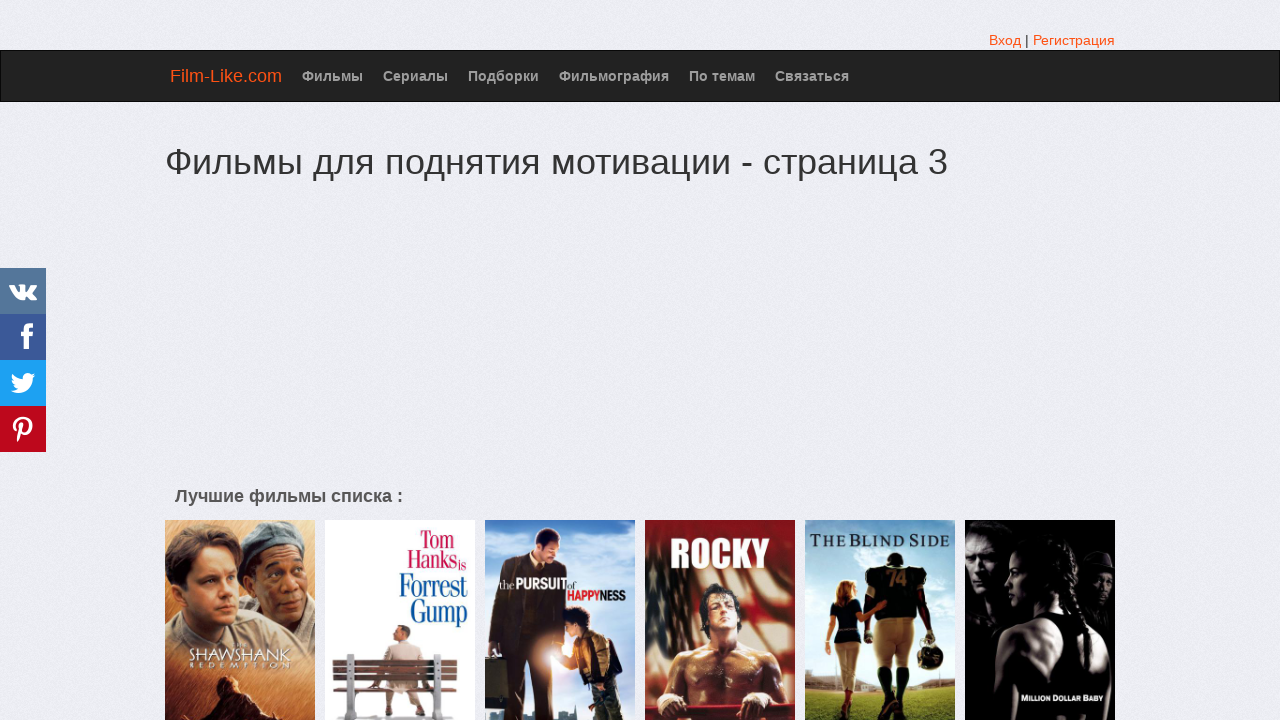

Film list loaded on page 3
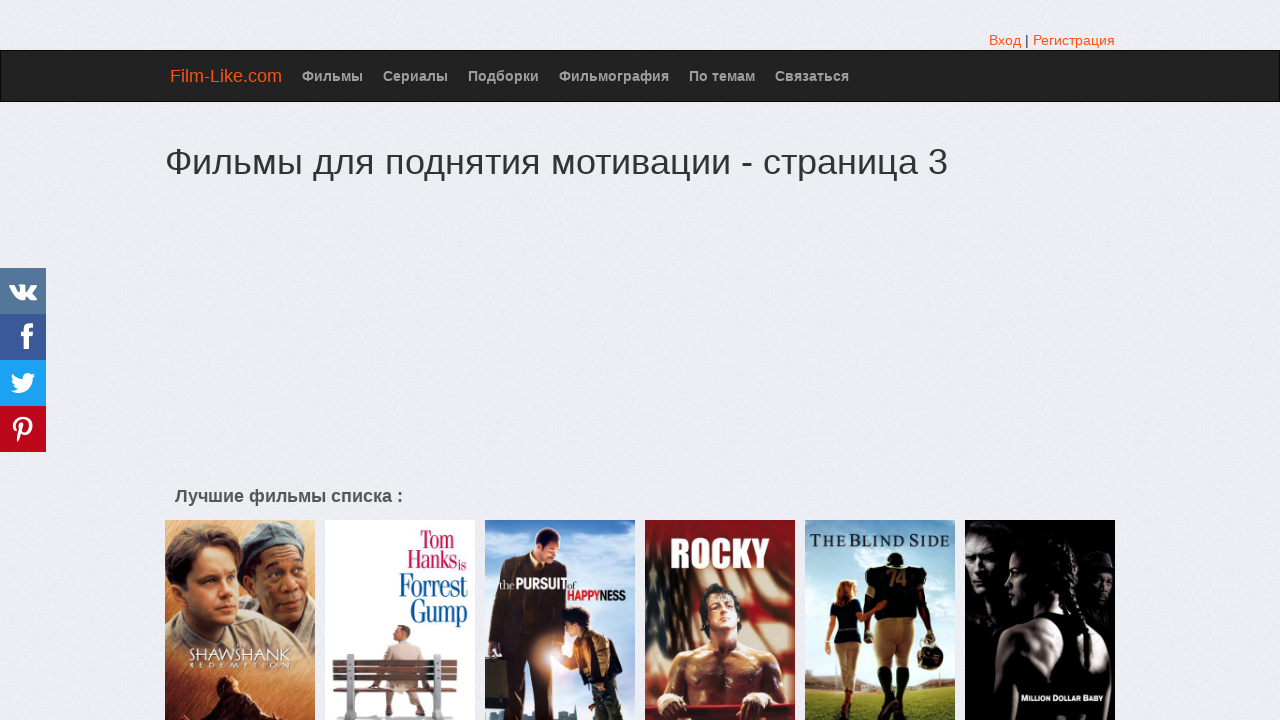

Verified 1 films are displayed on page 3
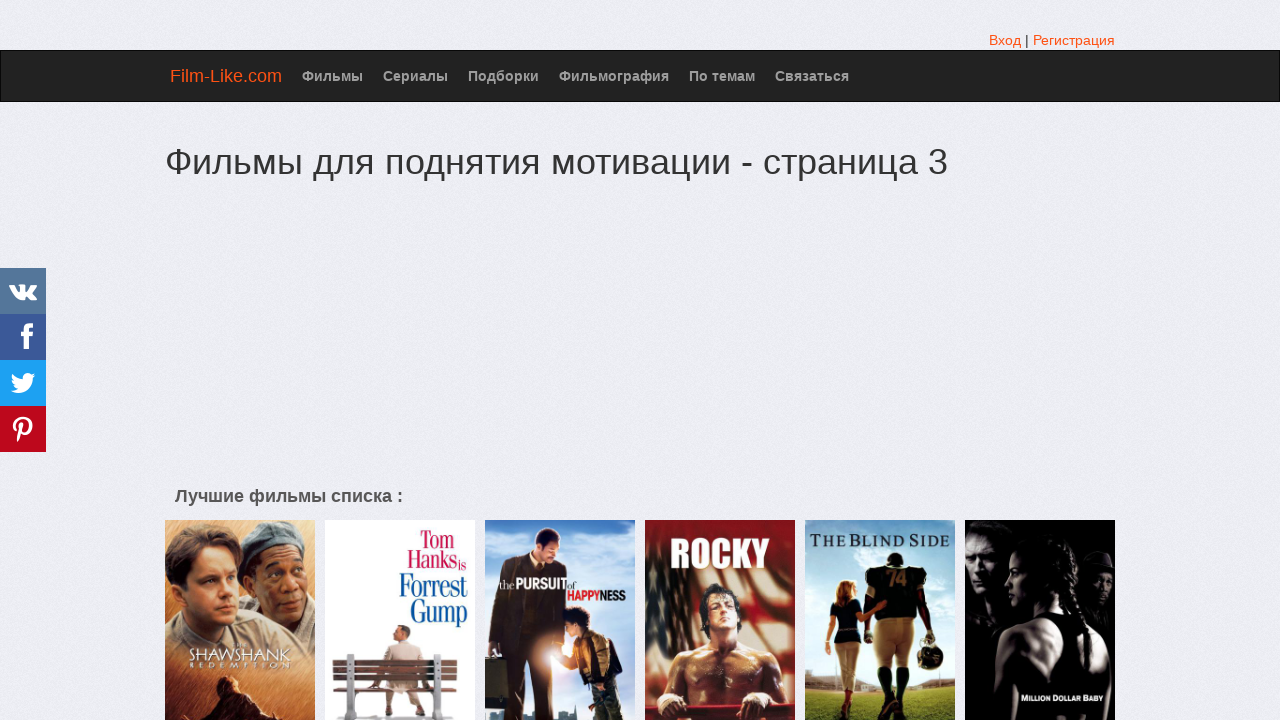

Checked for next pagination button on page 3
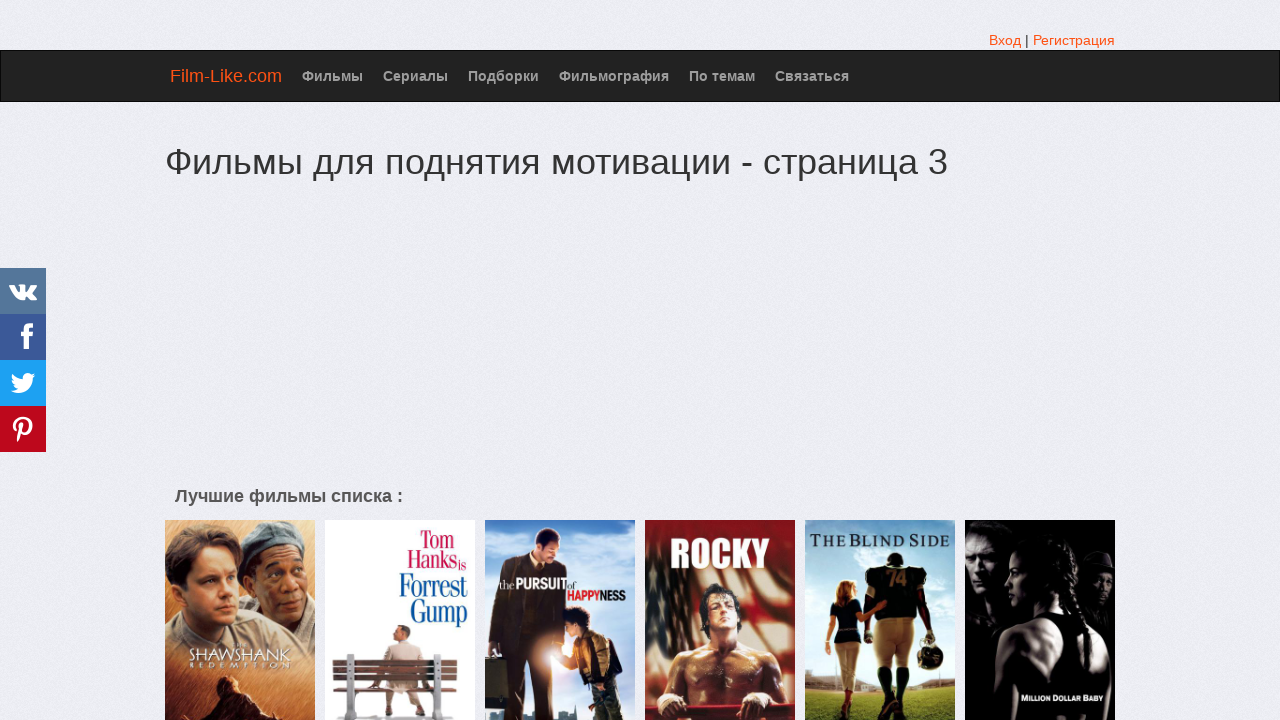

Checked if next button is disabled on page 3
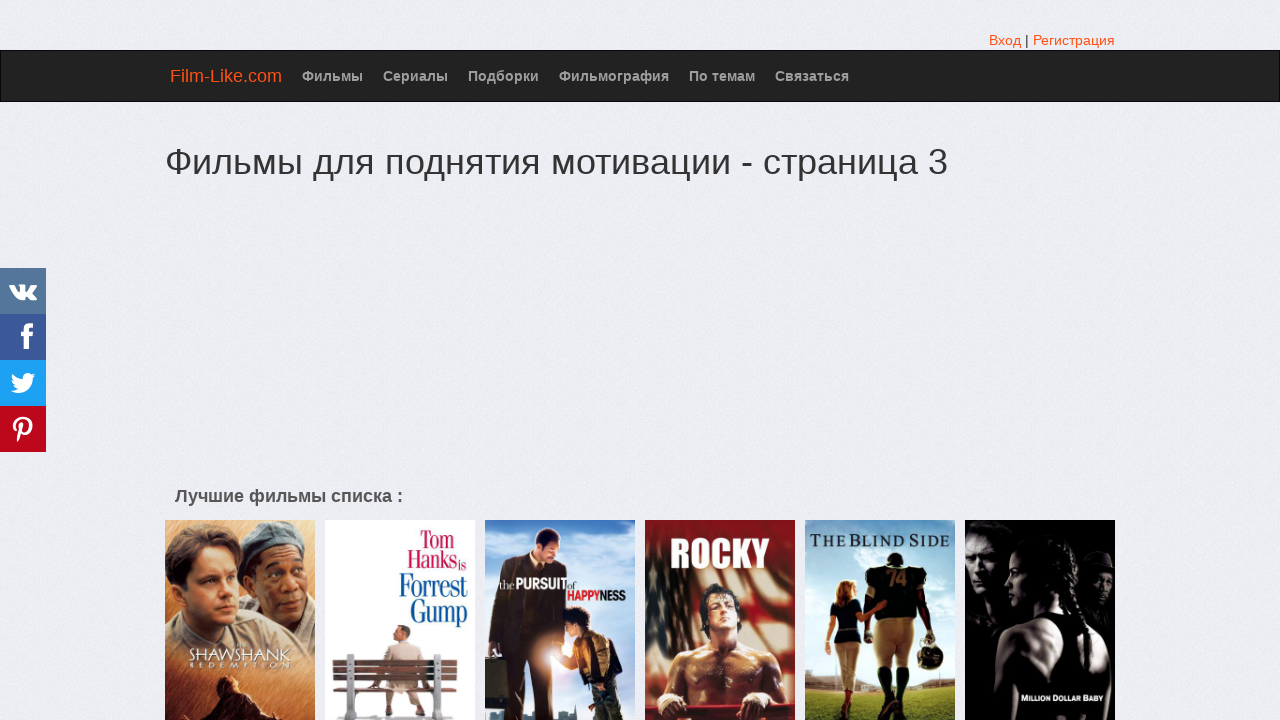

Next button is disabled - reached the last page
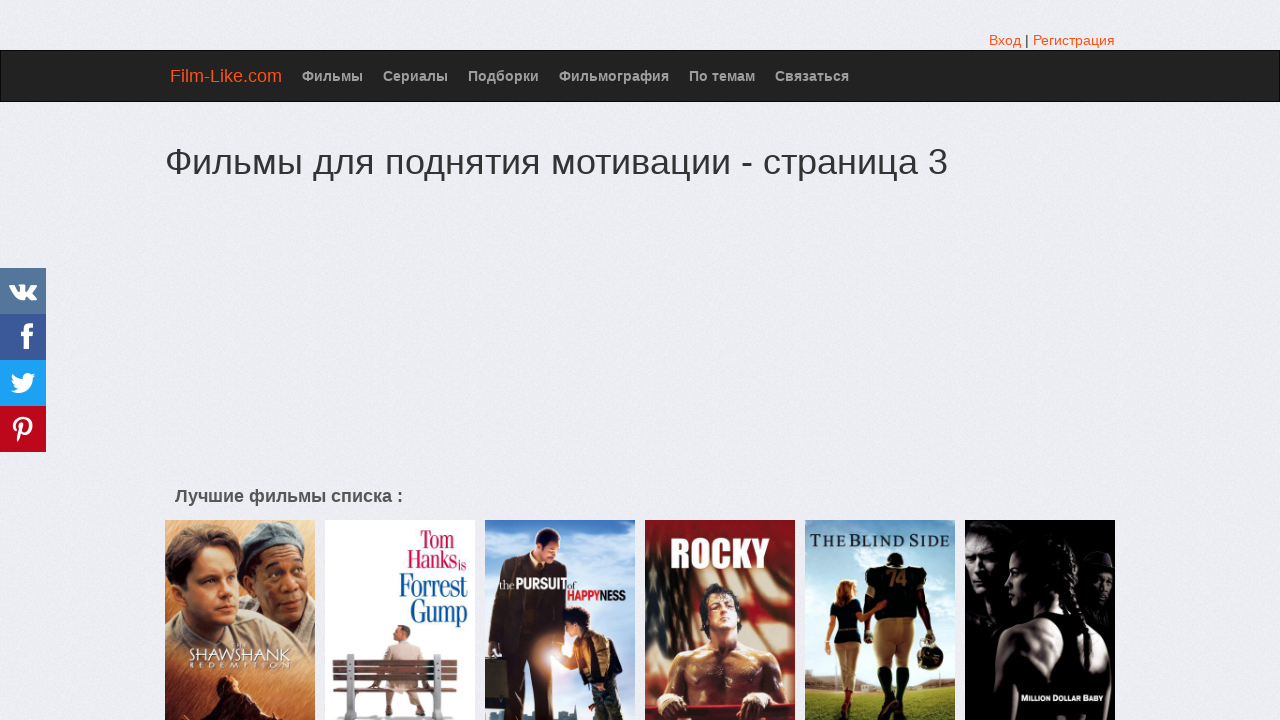

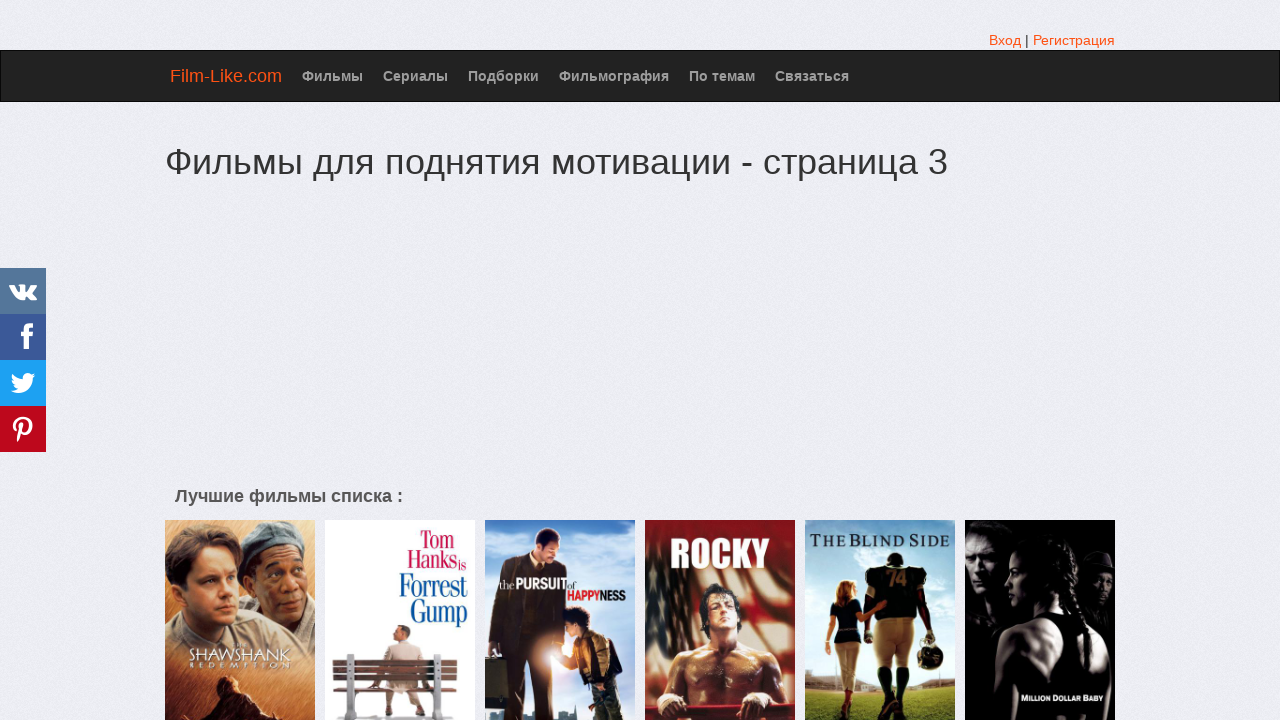